Tests e-commerce functionality by navigating to the laptops section, selecting a Sony Vaio i5 laptop, and adding it to the cart

Starting URL: https://demoblaze.com

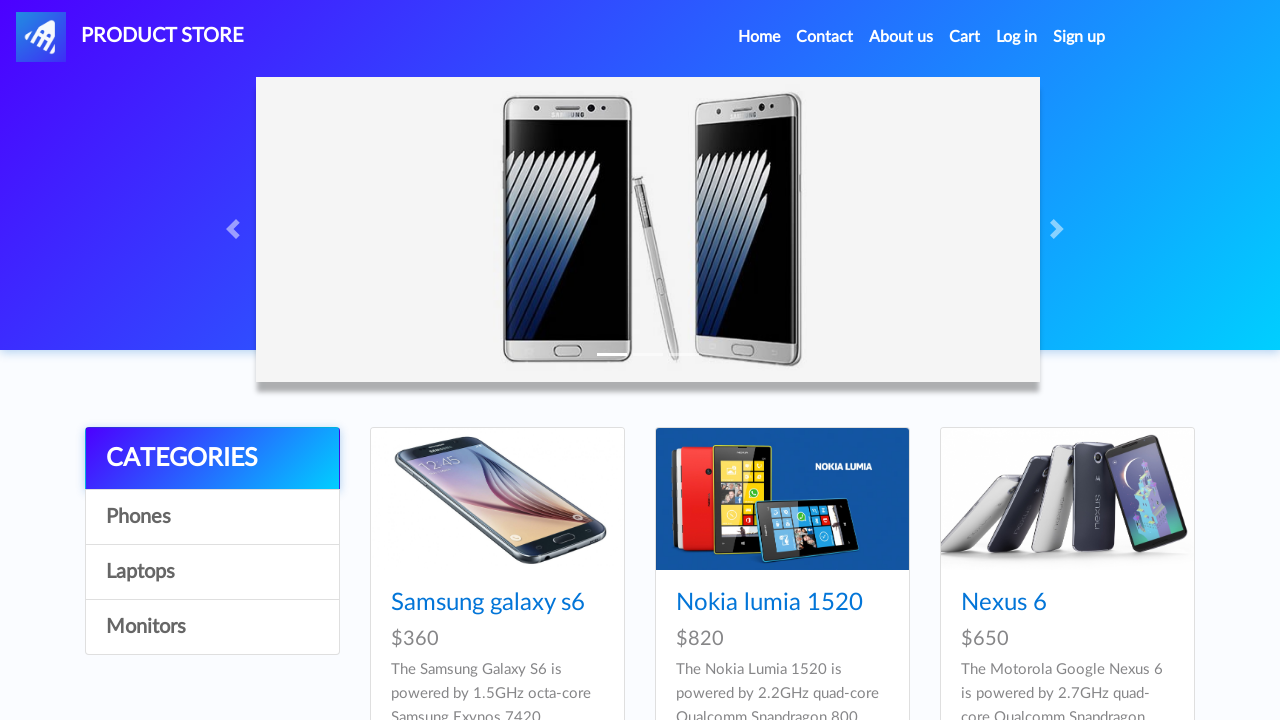

Clicked on Laptops category at (212, 572) on a:text('Laptops')
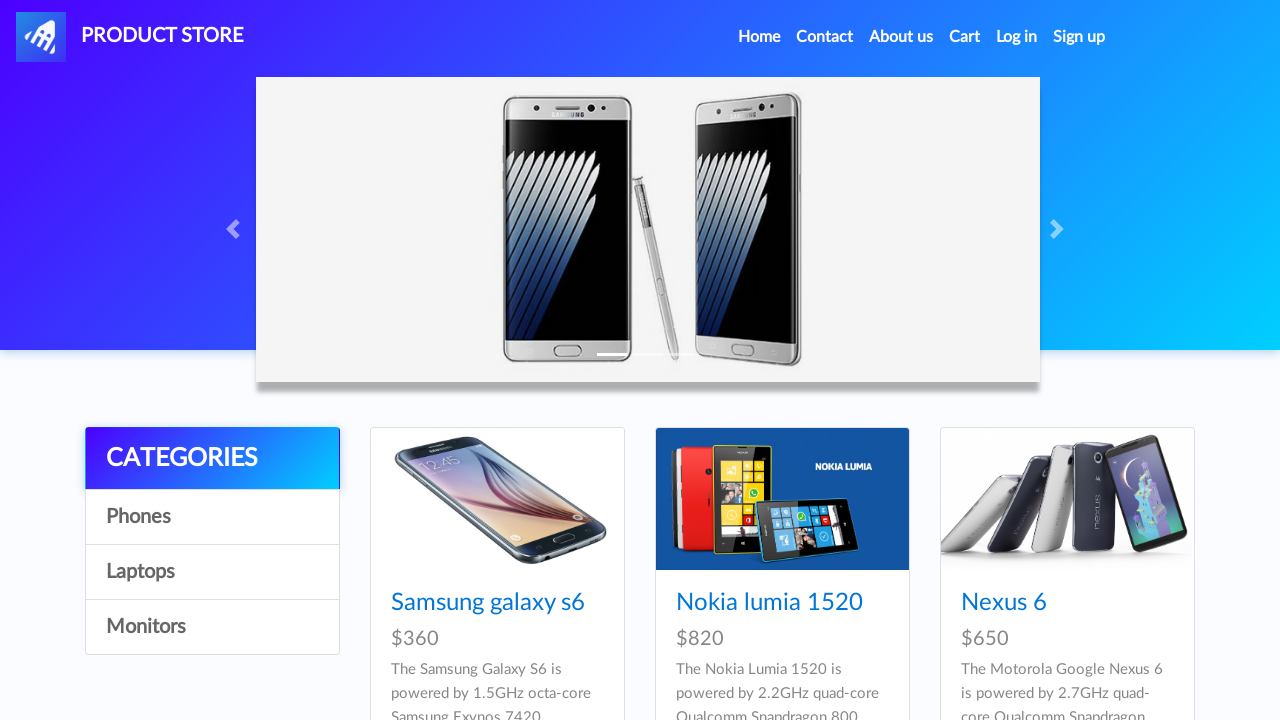

Waited 3 seconds for products to load
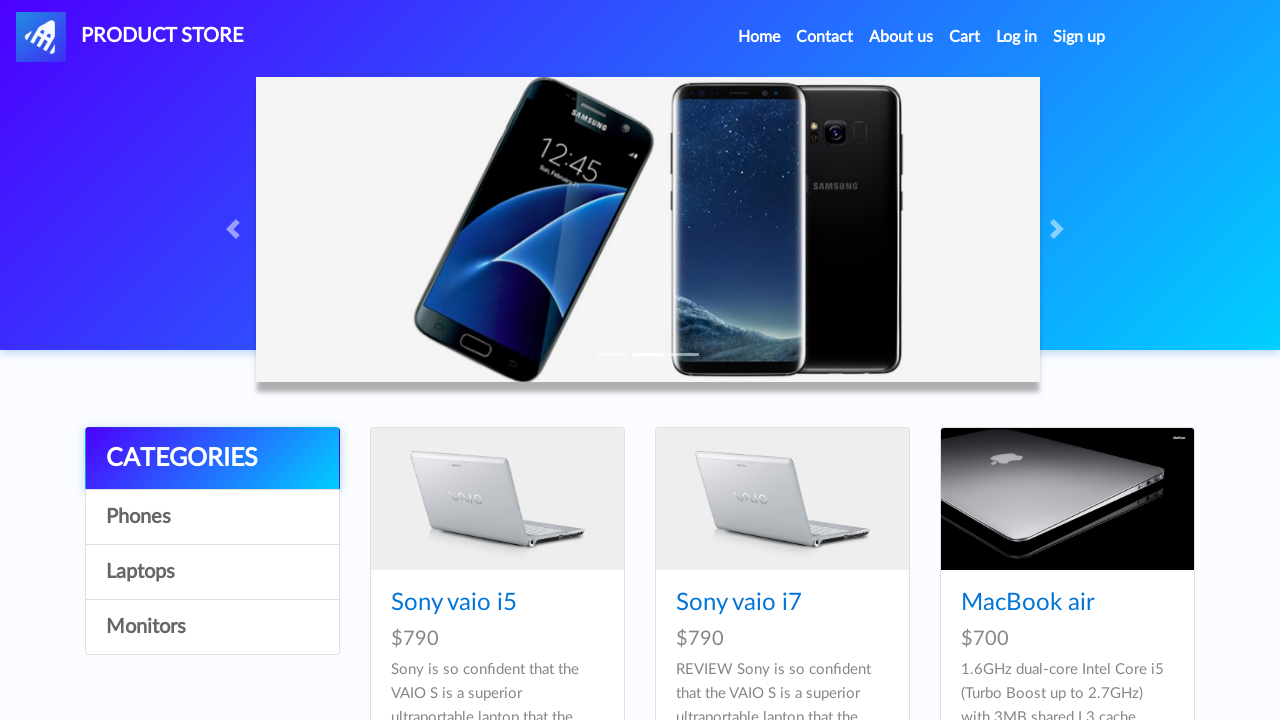

Clicked on Sony vaio i5 laptop at (454, 603) on a:text('Sony vaio i5')
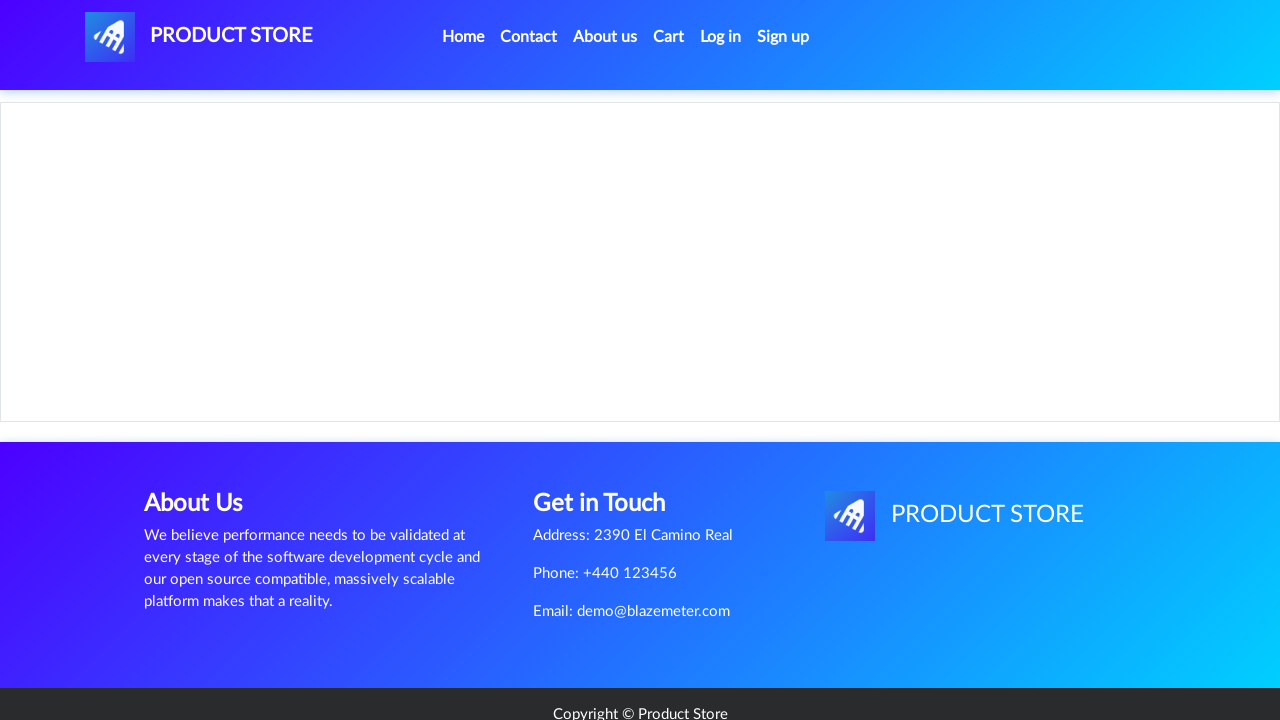

Clicked Add to cart button at (610, 440) on a:text('Add to cart')
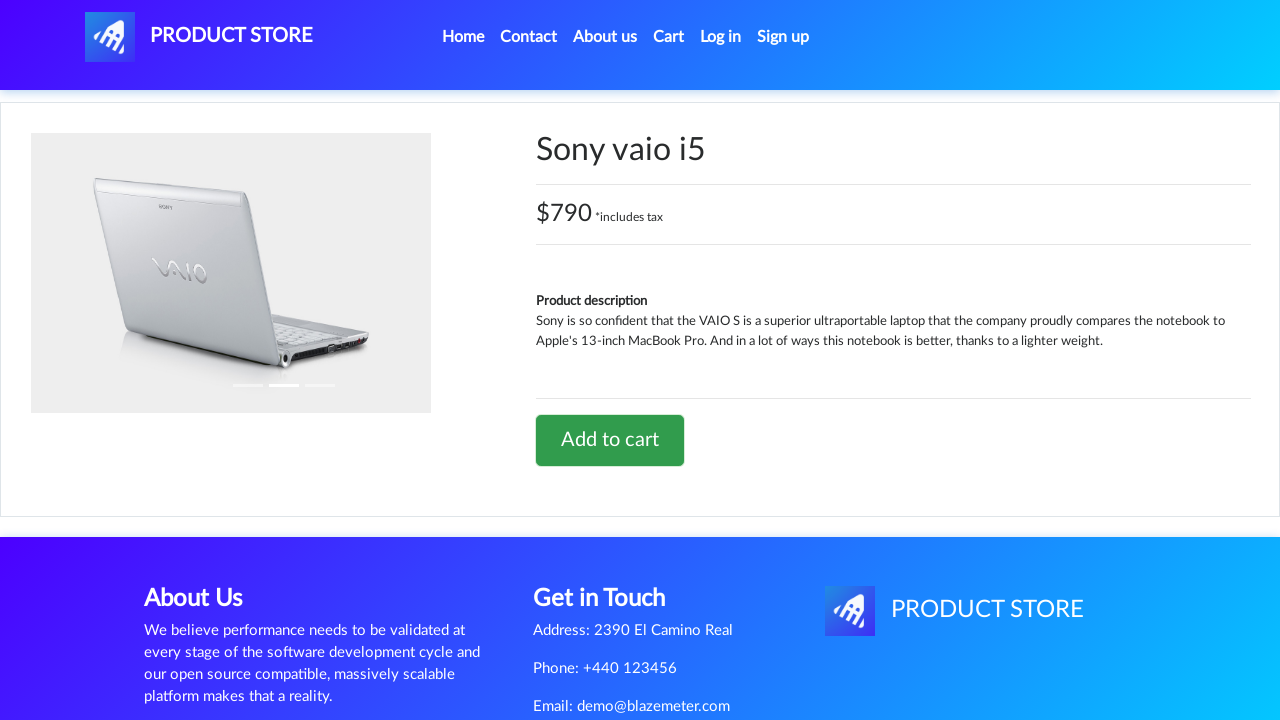

Handled confirmation alert and accepted it
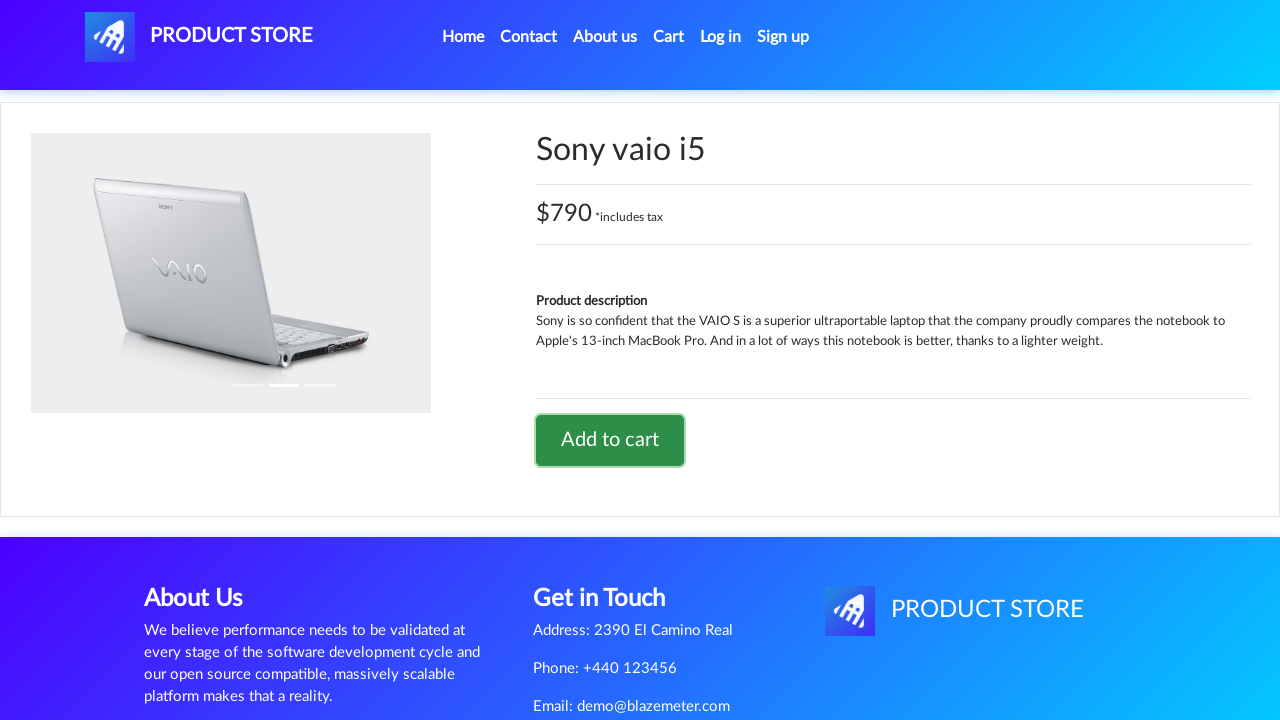

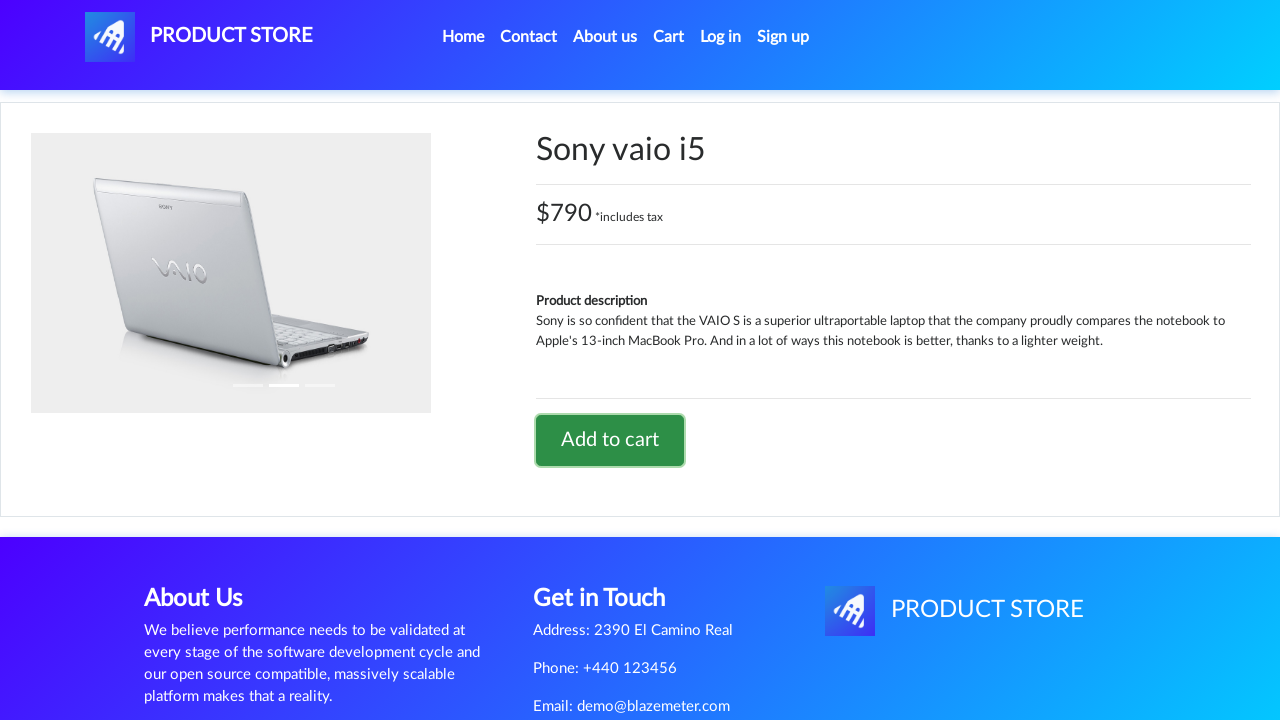